Tests show/hide element functionality by clicking hide and show buttons and verifying element visibility

Starting URL: https://rahulshettyacademy.com/AutomationPractice/

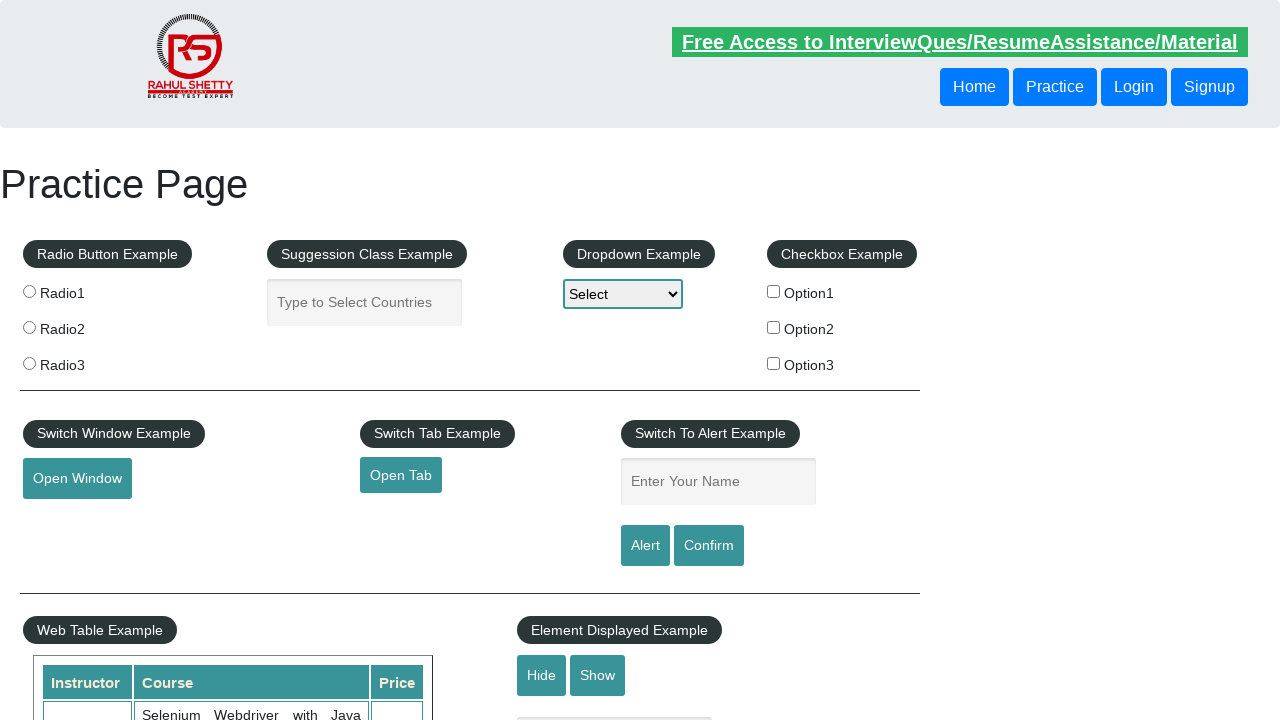

Scrolled hide/show element into view
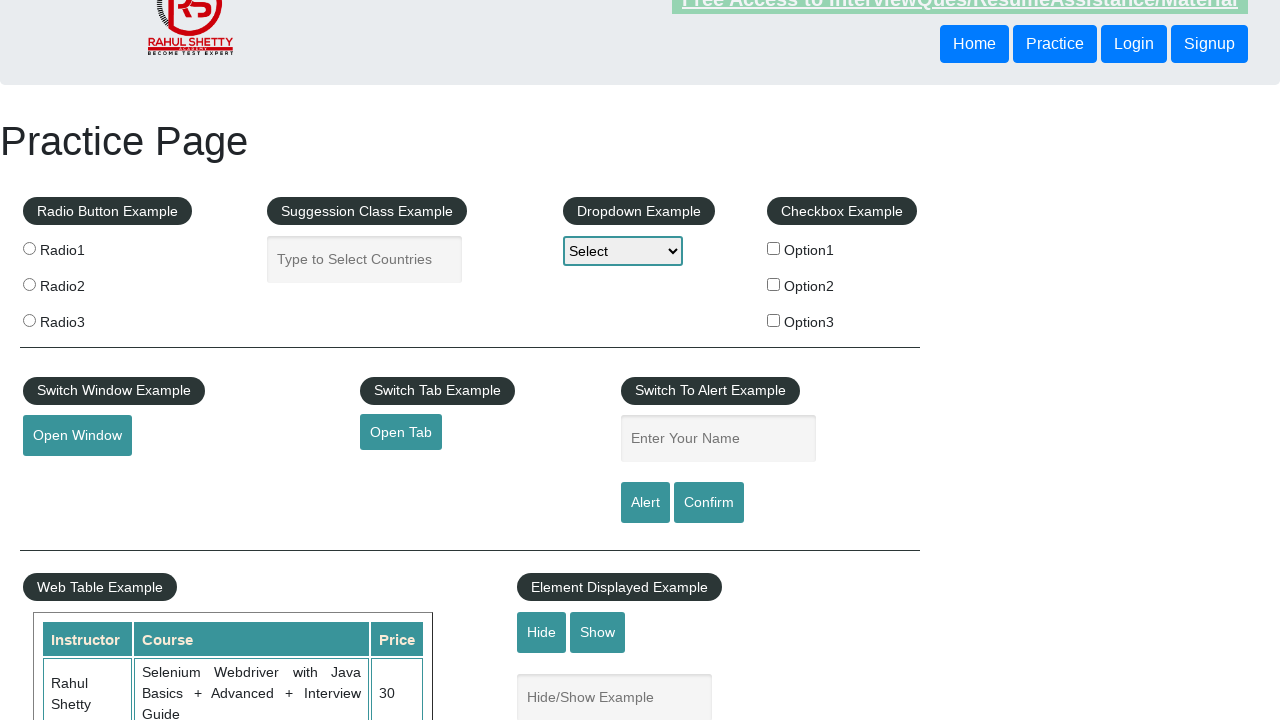

Verified element is initially visible
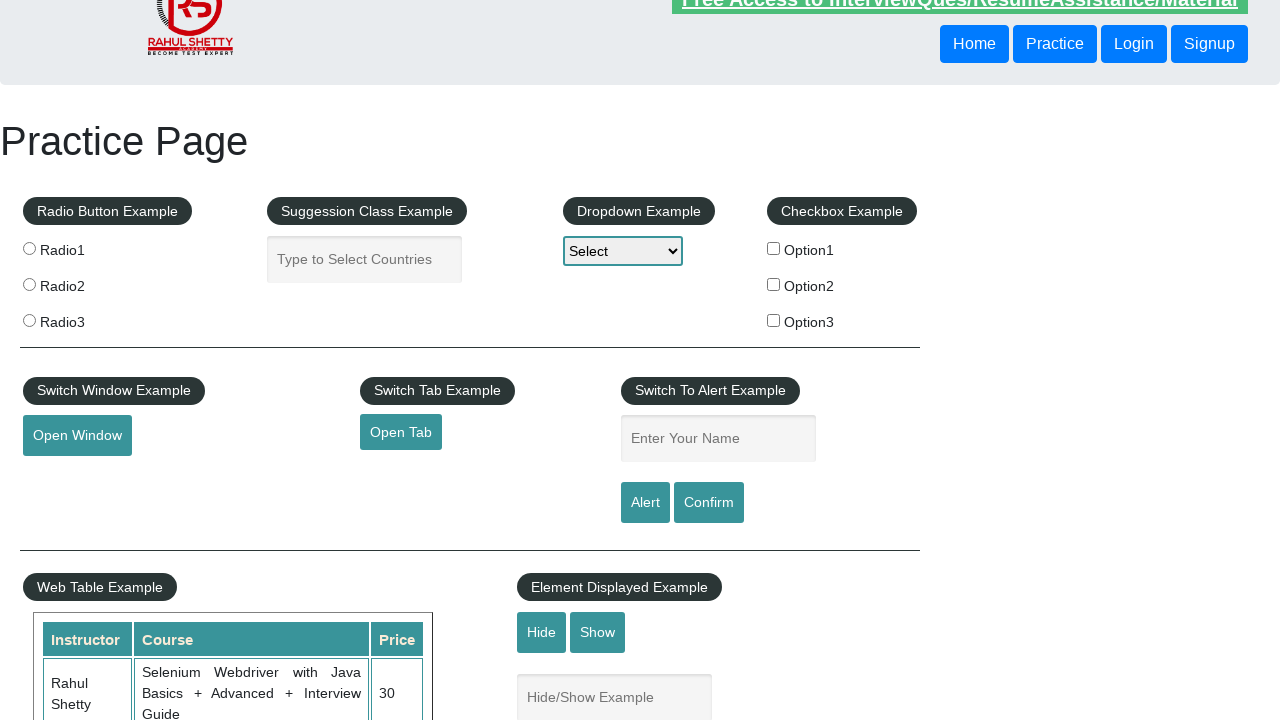

Clicked hide button to hide the element at (542, 632) on #hide-textbox
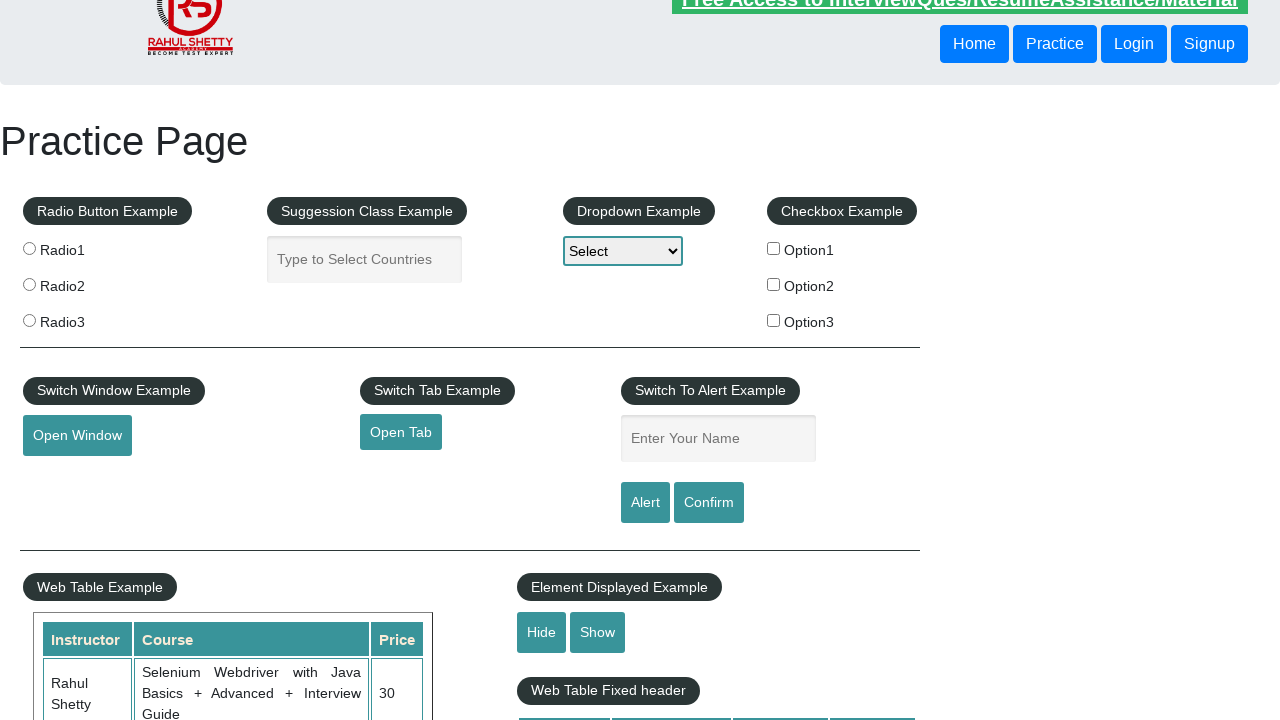

Verified element is now hidden
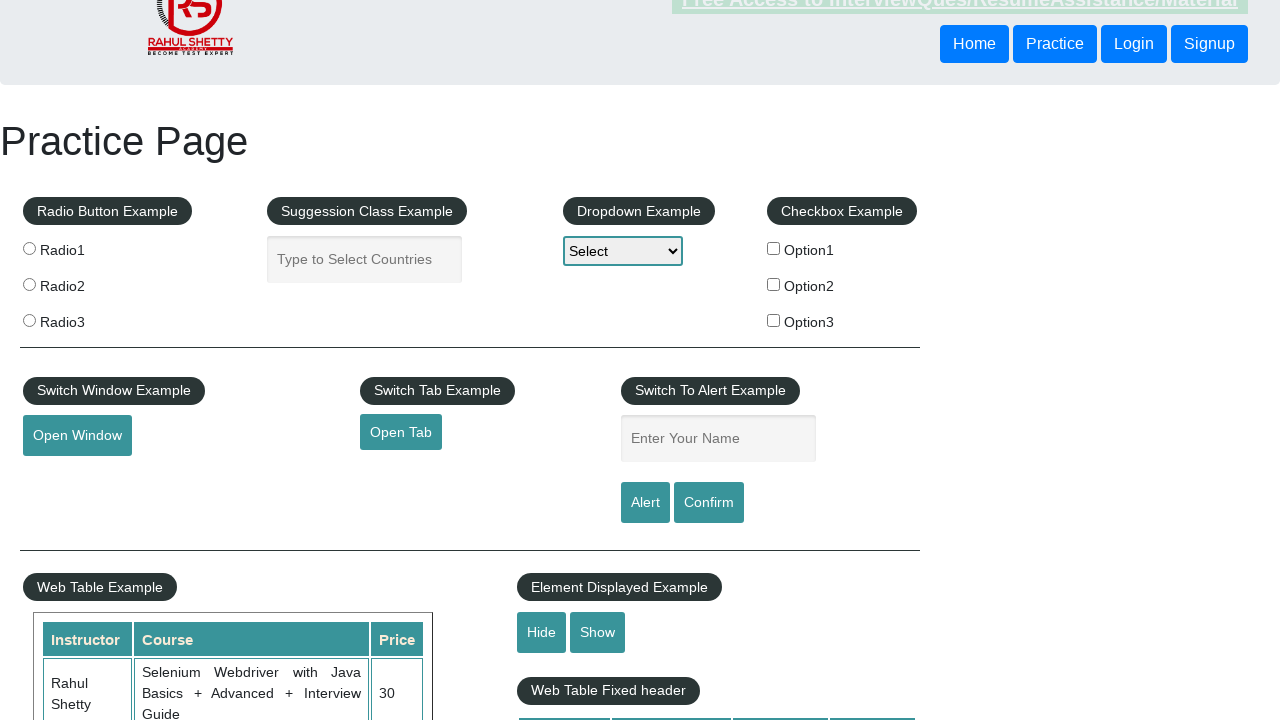

Clicked show button to display the element at (598, 632) on #show-textbox
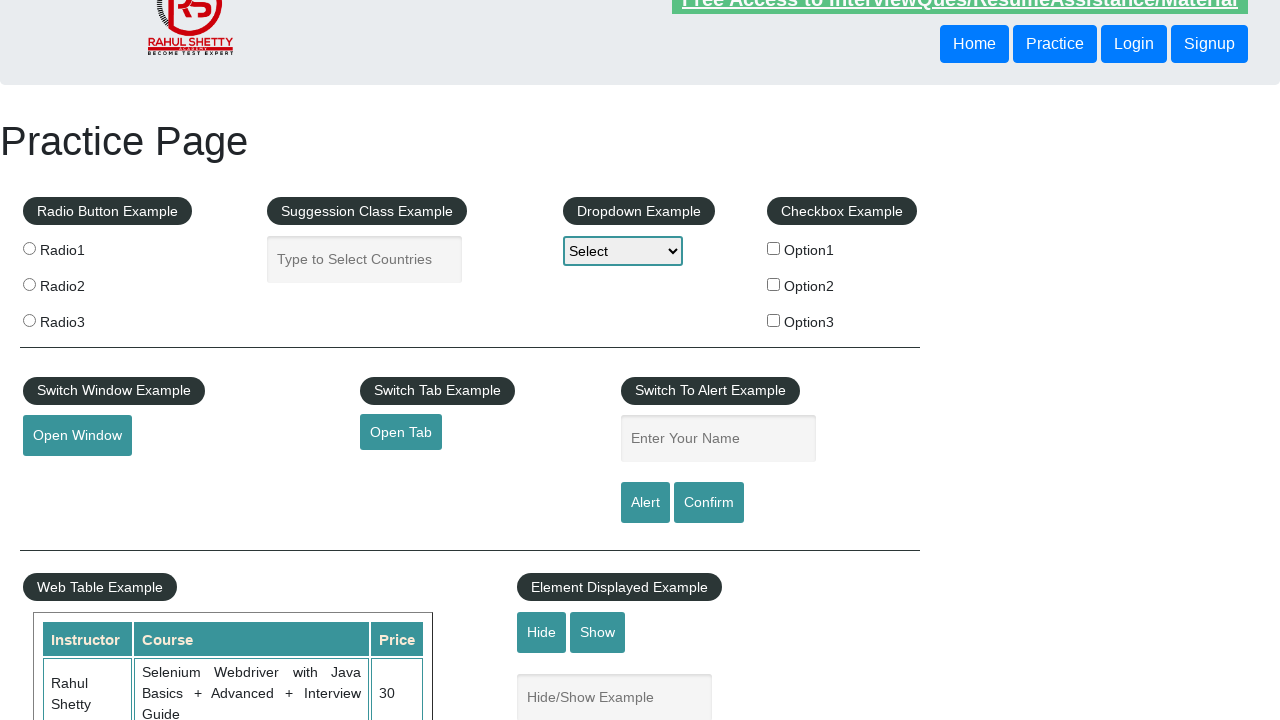

Verified element is visible again
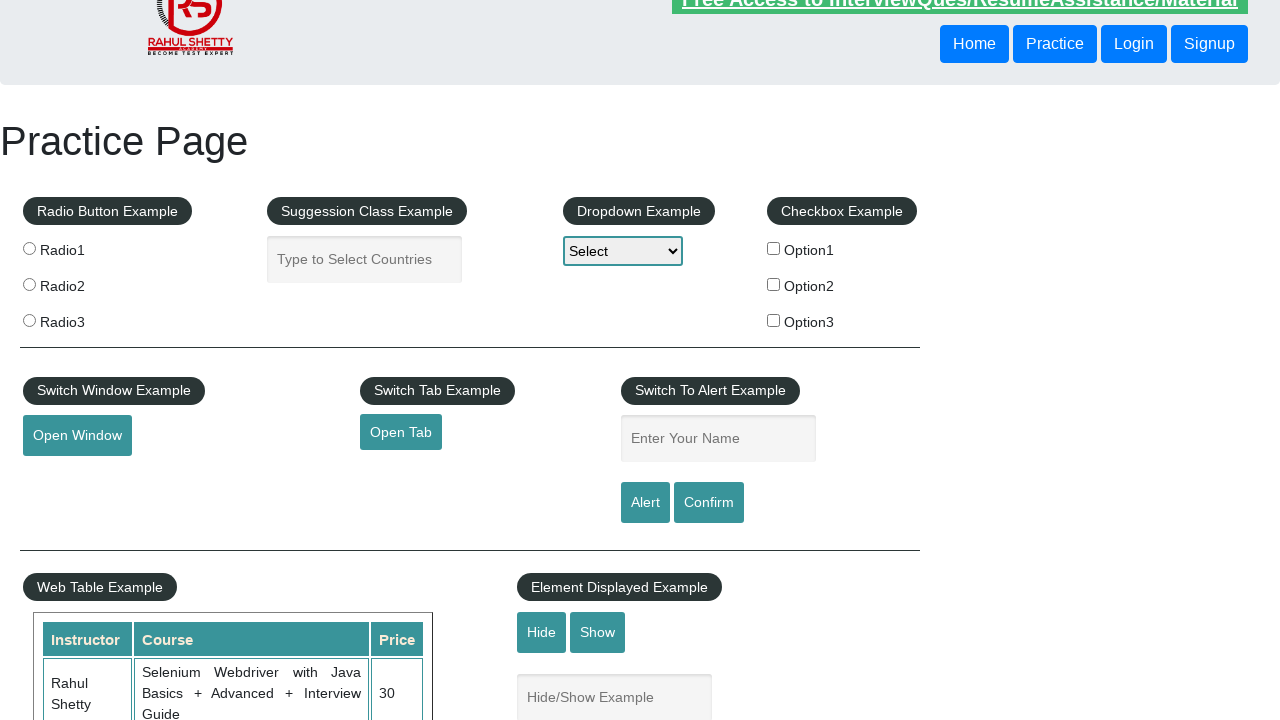

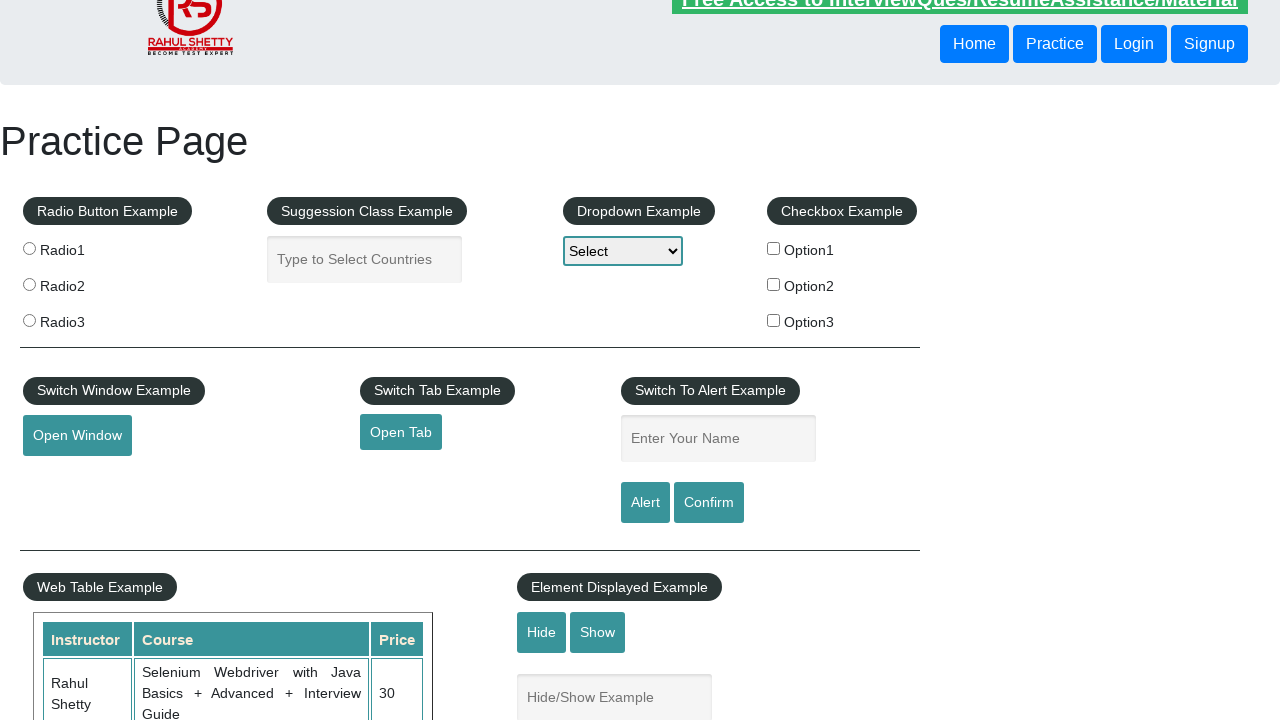